Double-clicks on multiple buttons on the page

Starting URL: https://demoqa.com/buttons

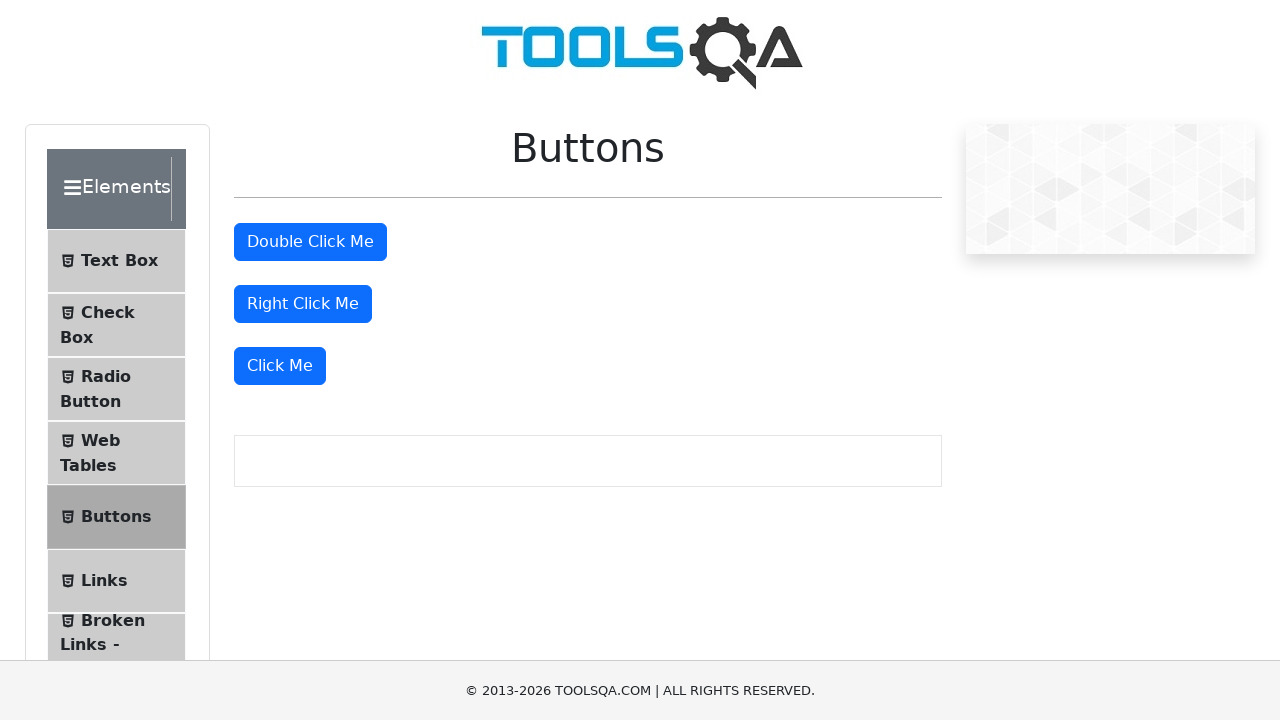

Retrieved all buttons on the page
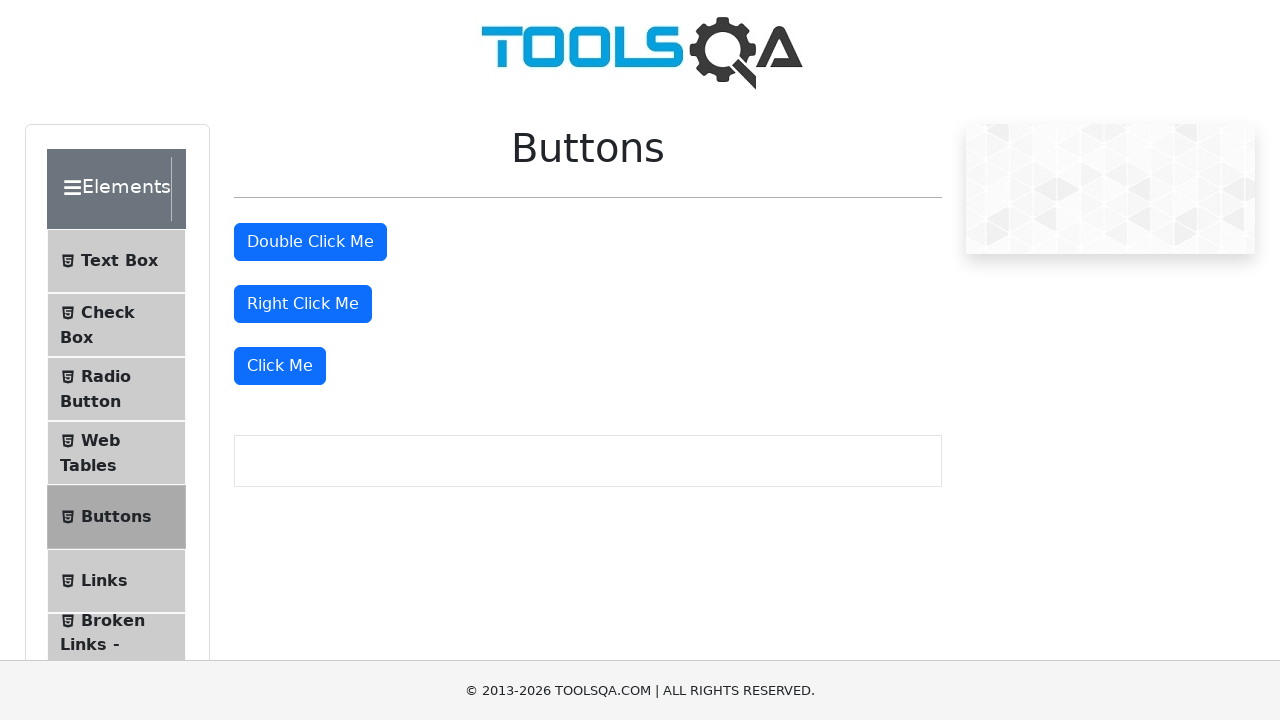

Double-clicked on button at index 1 at (310, 242) on button >> nth=1
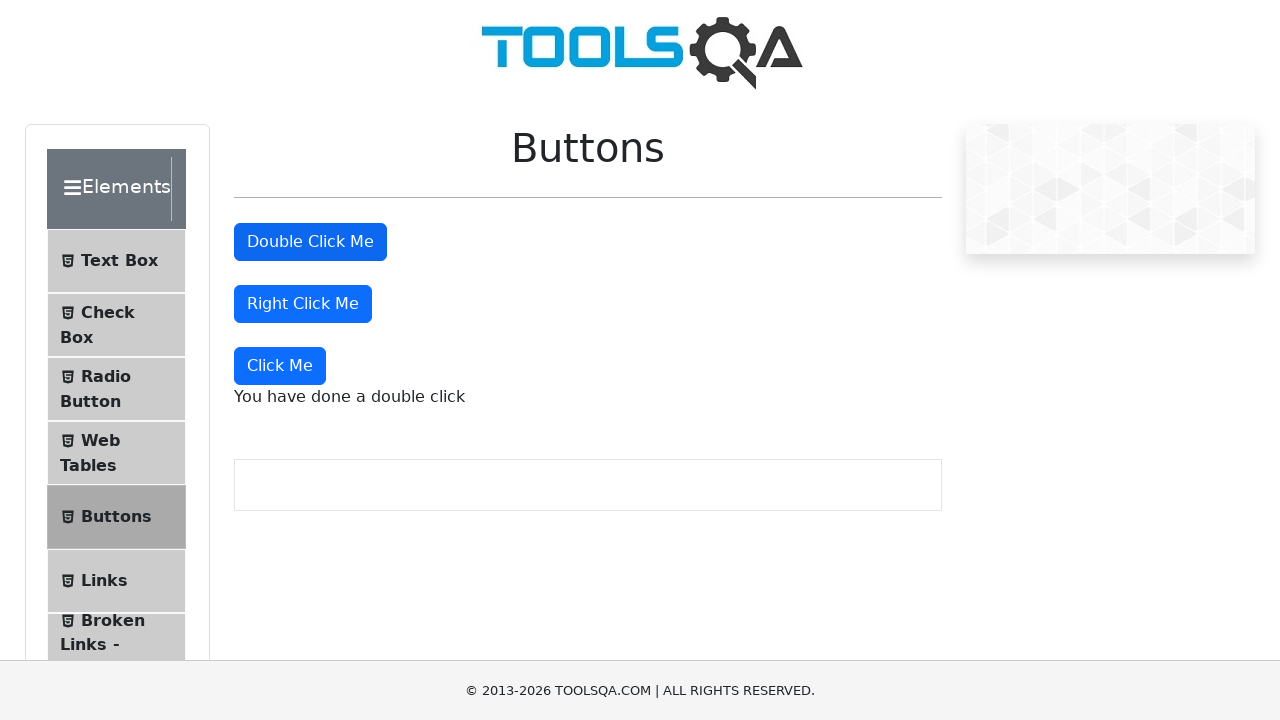

Double-clicked on button at index 2 at (303, 304) on button >> nth=2
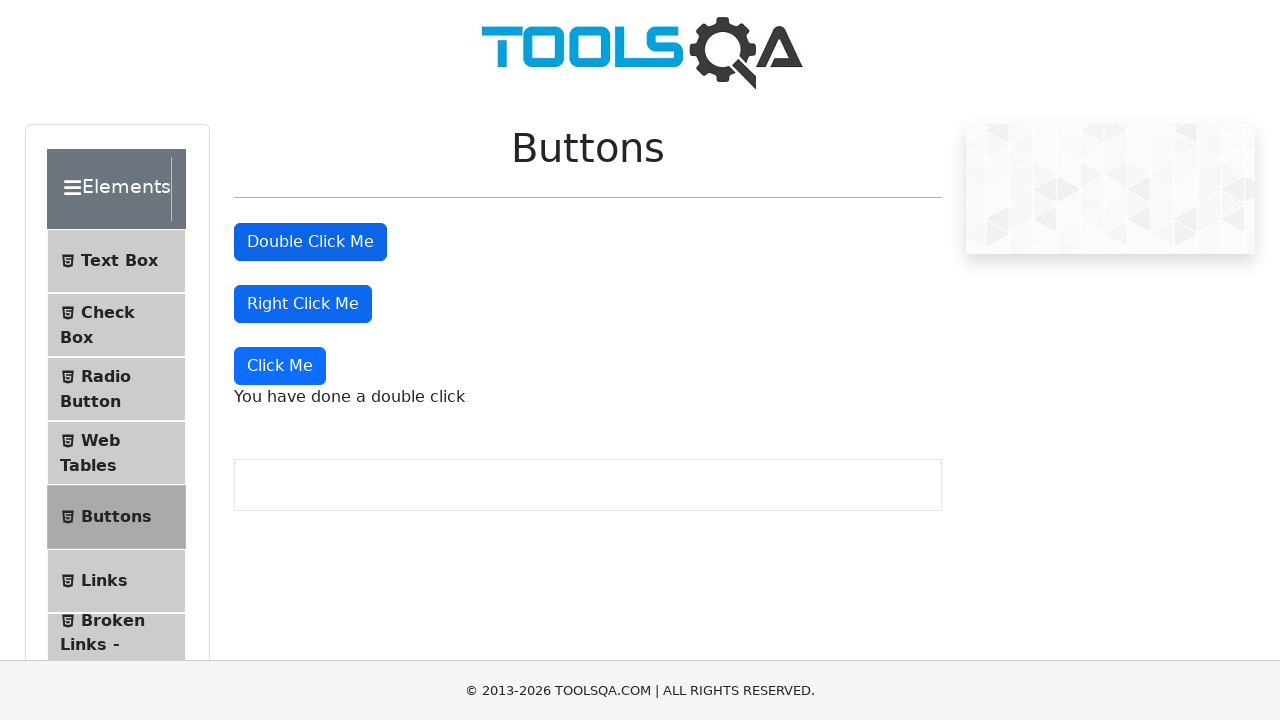

Double-clicked on button at index 3 at (280, 366) on button >> nth=3
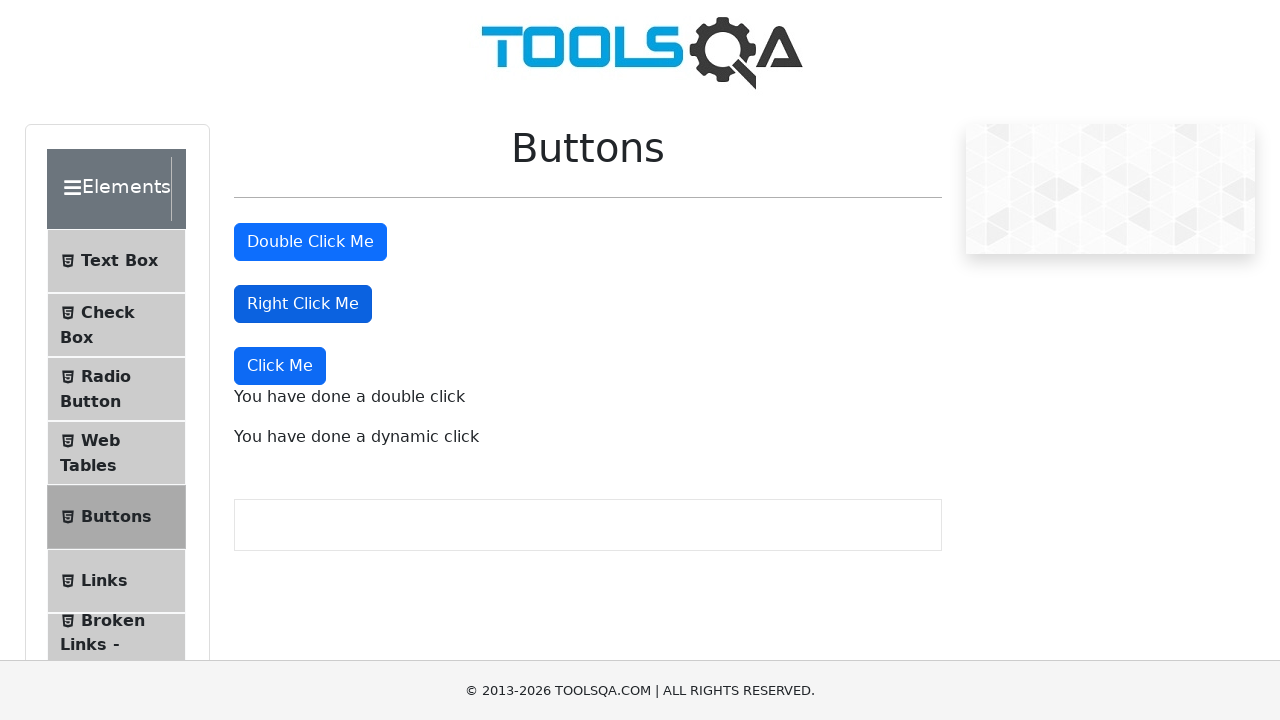

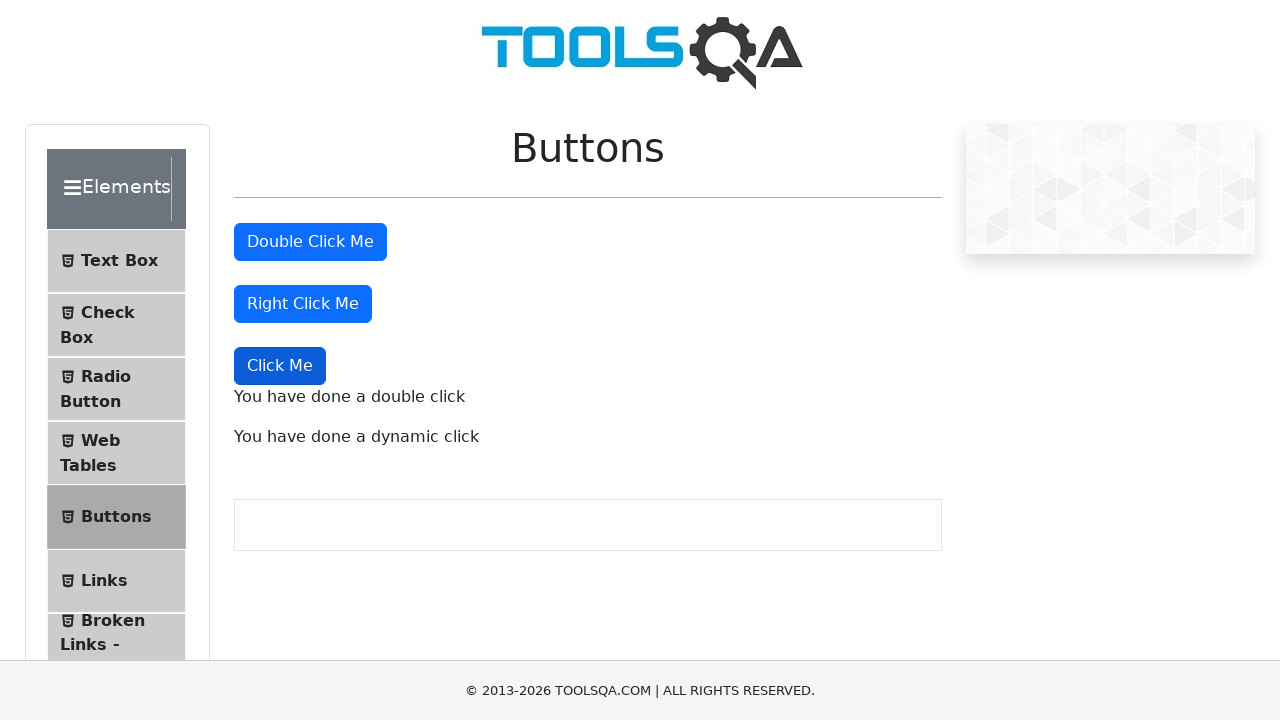